Verifies the Selenium homepage loads correctly by navigating to the site, checking the body content is present, and maximizing the browser window.

Starting URL: https://selenium.dev/

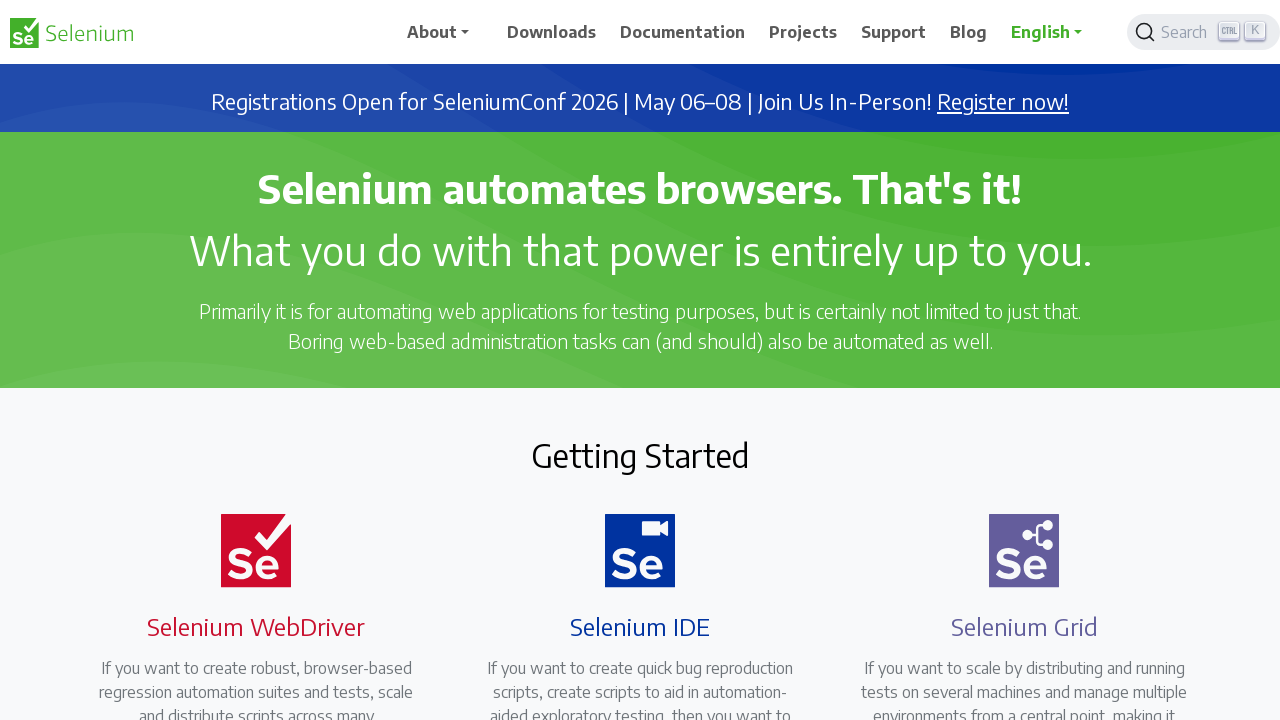

Navigated to Selenium homepage
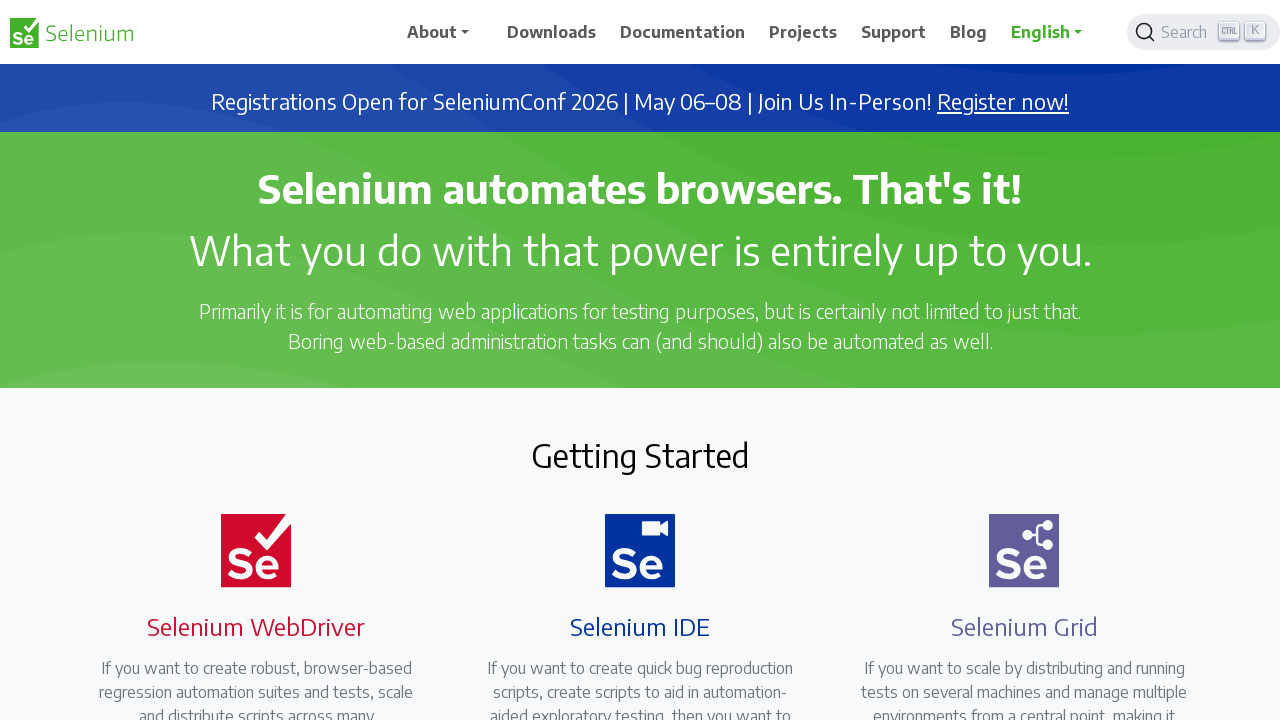

Body element loaded on Selenium homepage
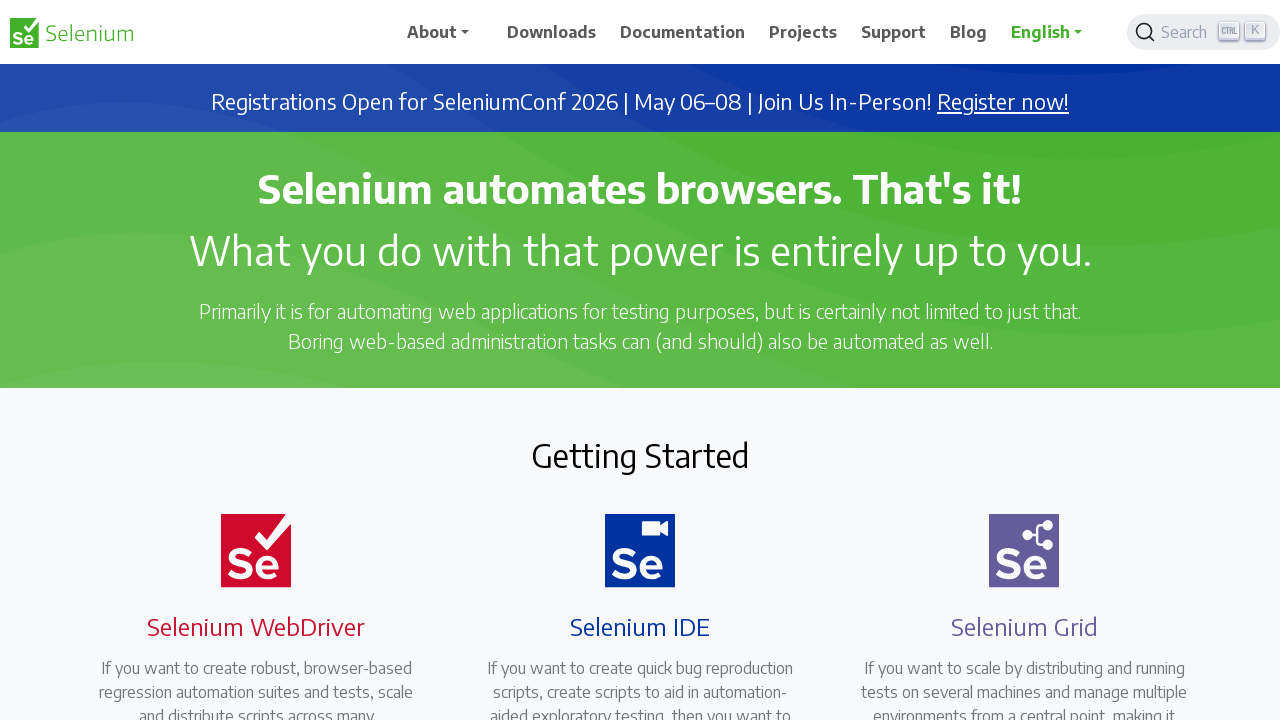

Retrieved body content to verify page loaded correctly
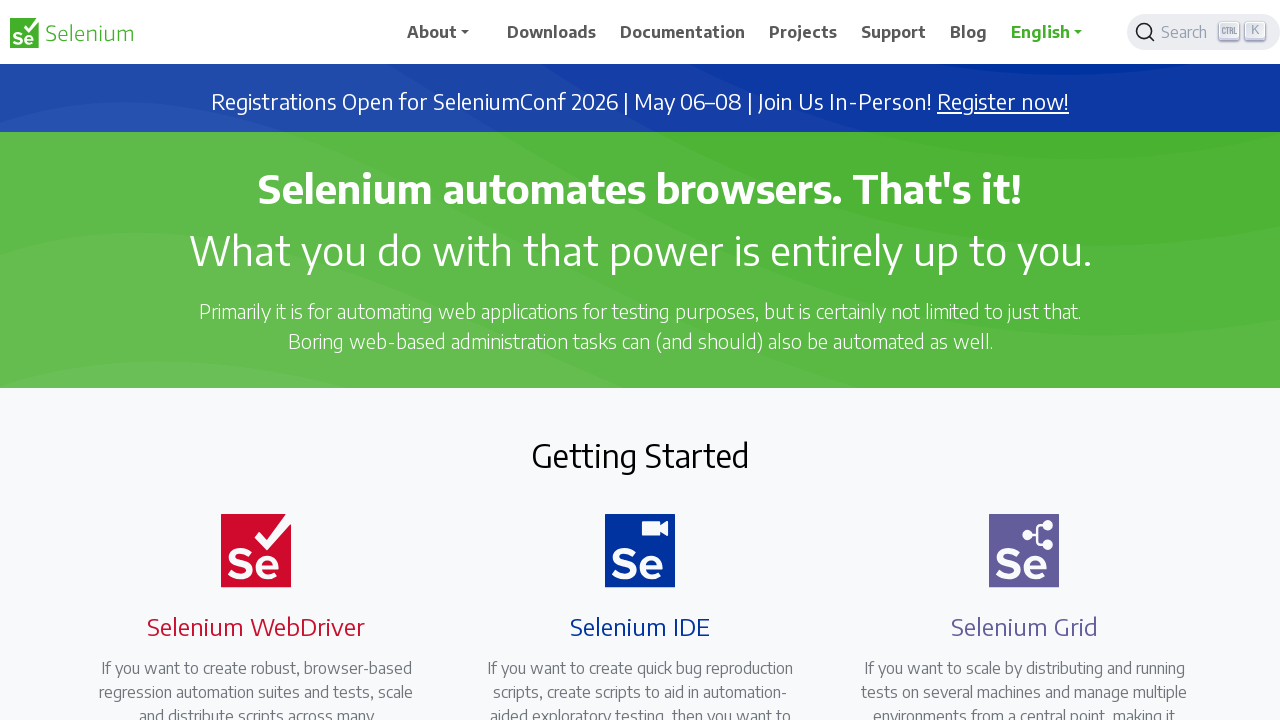

Maximized browser window to 1920x1080
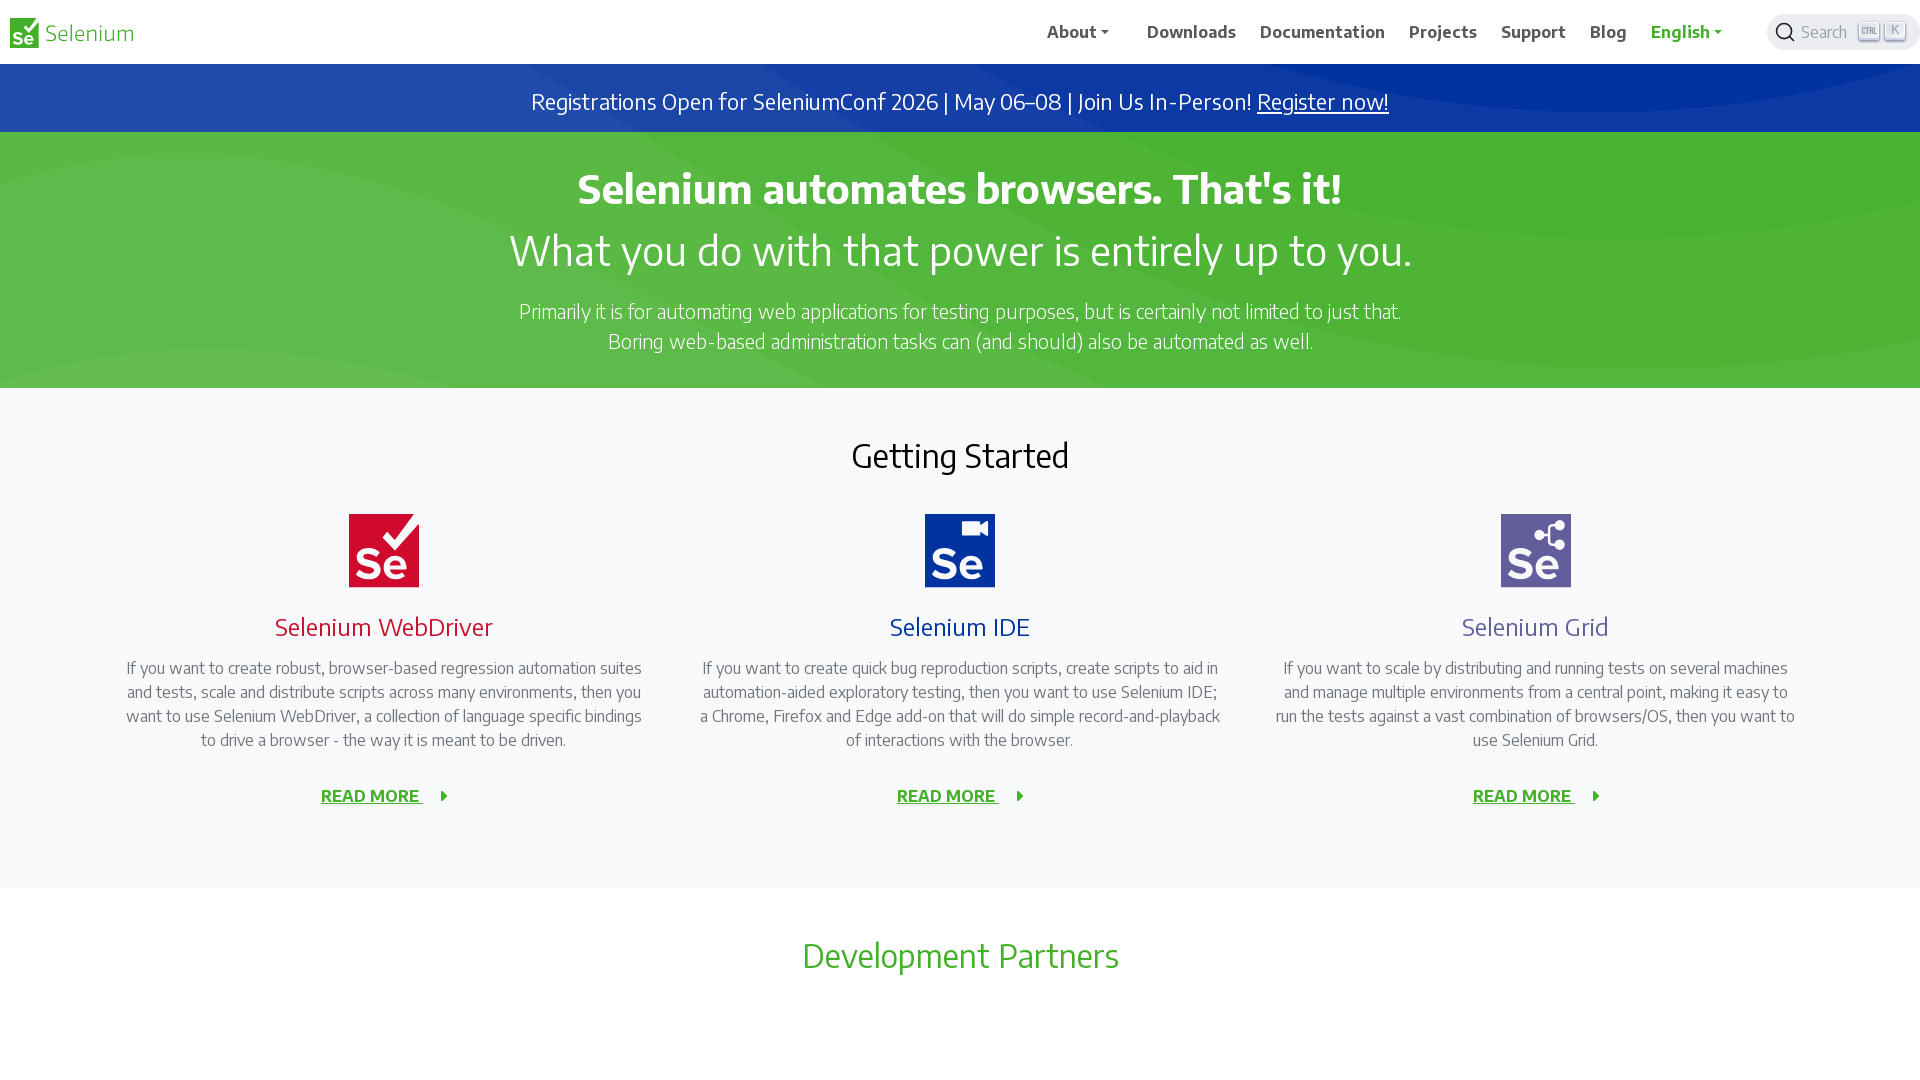

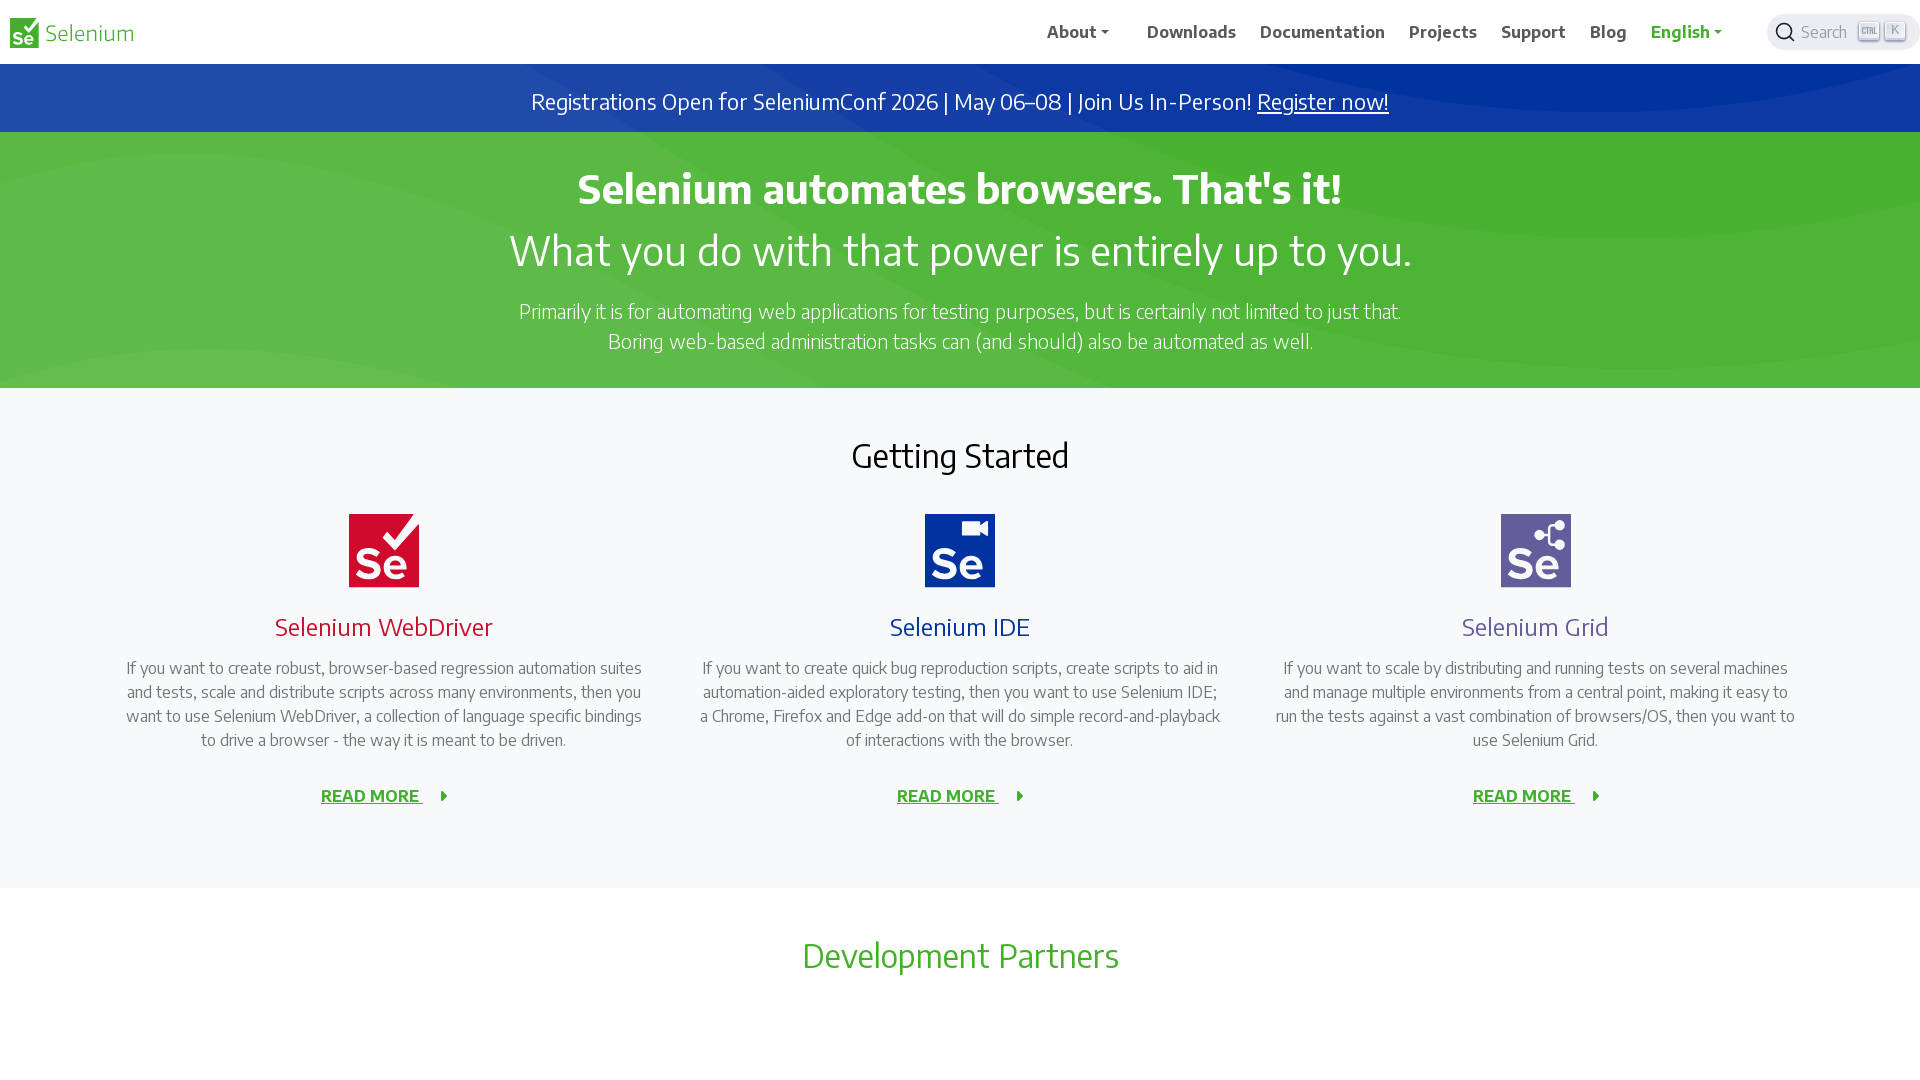